Tests JavaScript alert handling by clicking a button that triggers a confirm dialog and dismissing it

Starting URL: https://the-internet.herokuapp.com/javascript_alerts

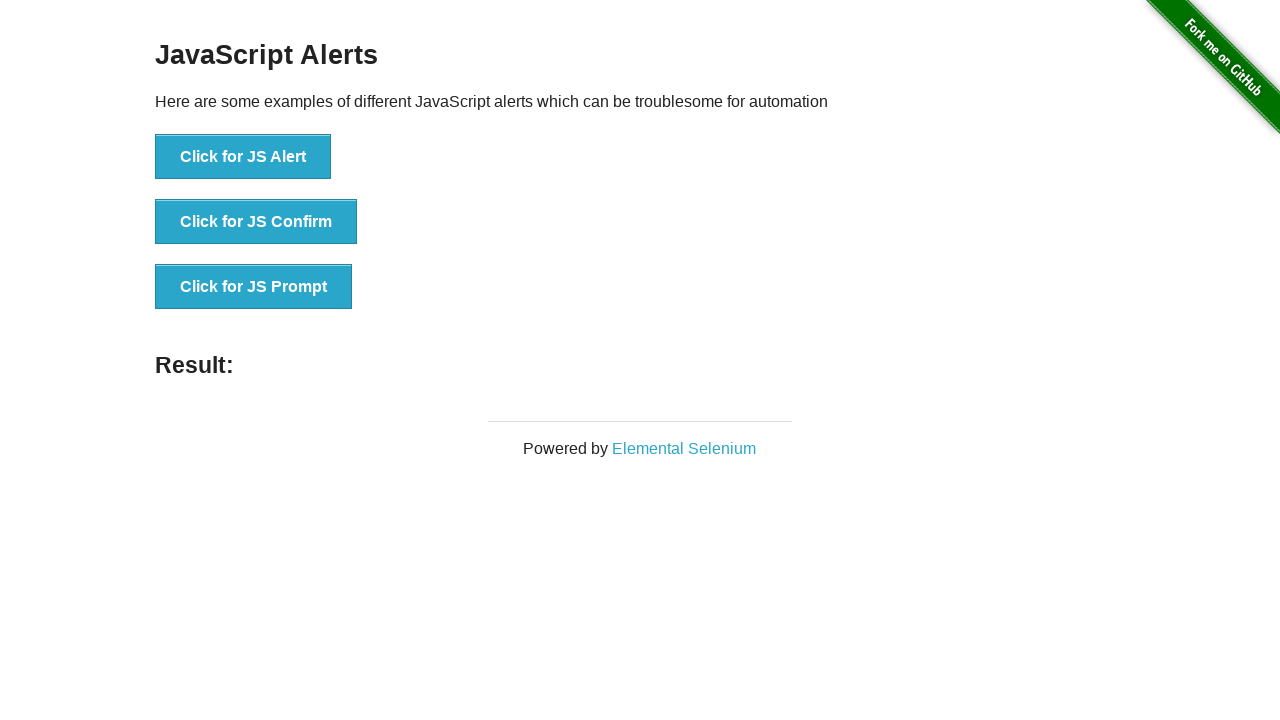

Clicked button to trigger JavaScript confirm dialog at (256, 222) on xpath=//button[text()='Click for JS Confirm']
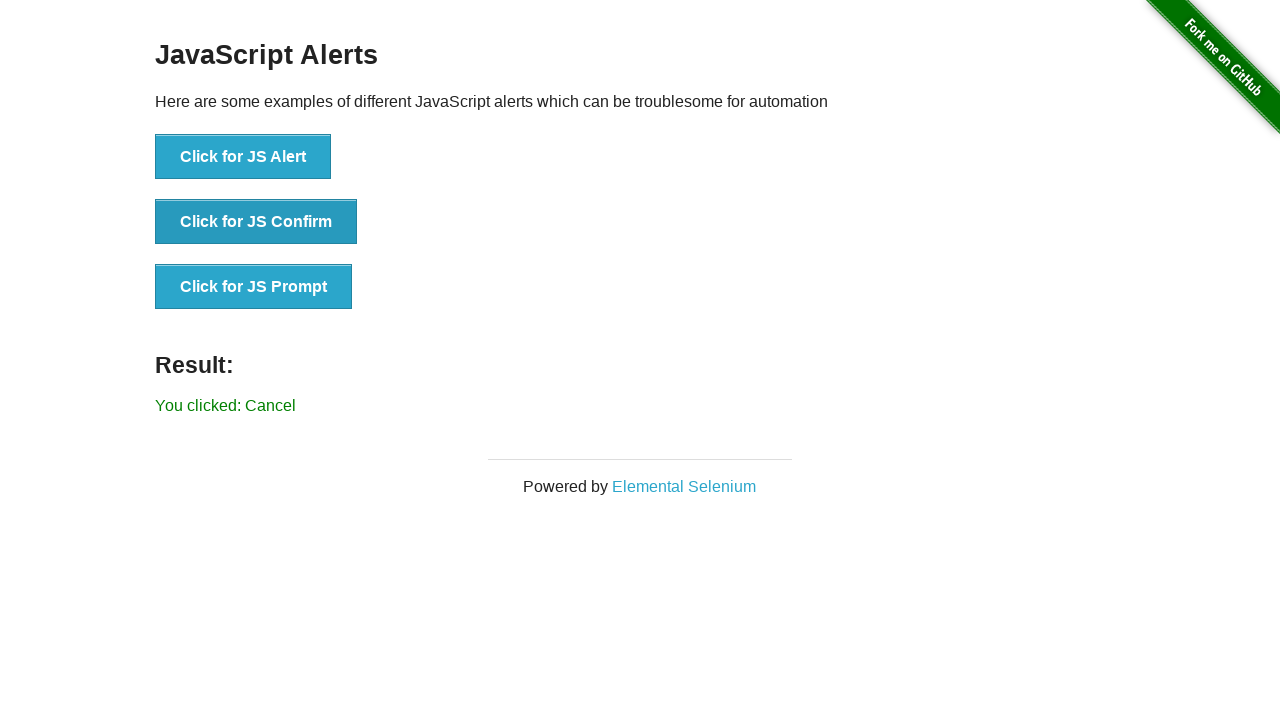

Set up dialog handler to dismiss the alert
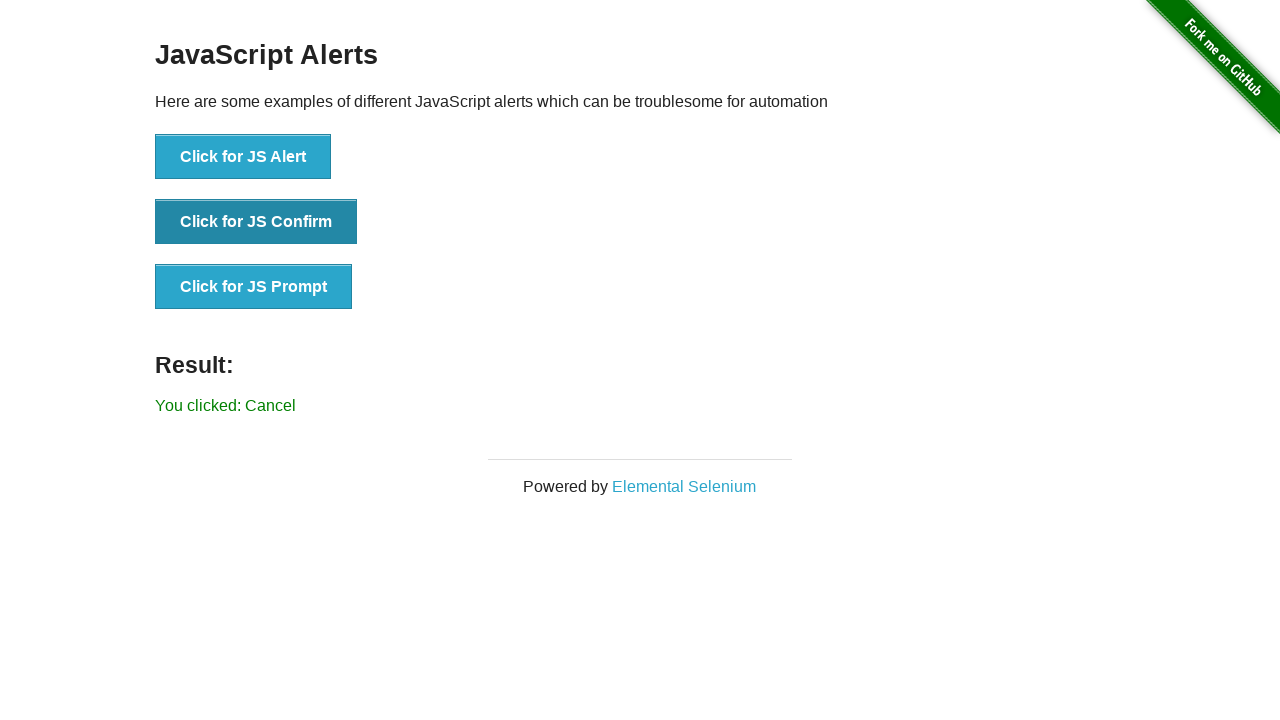

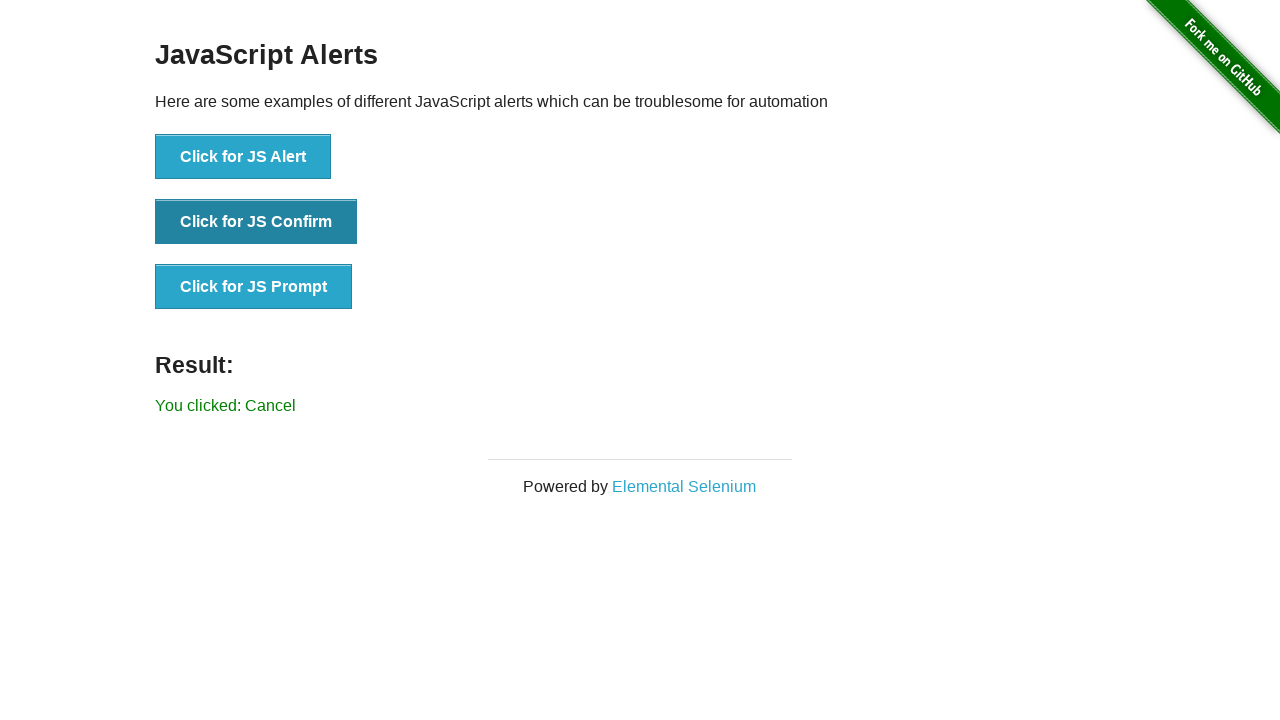